Tests that edits are saved when the input field loses focus (blur event).

Starting URL: https://demo.playwright.dev/todomvc

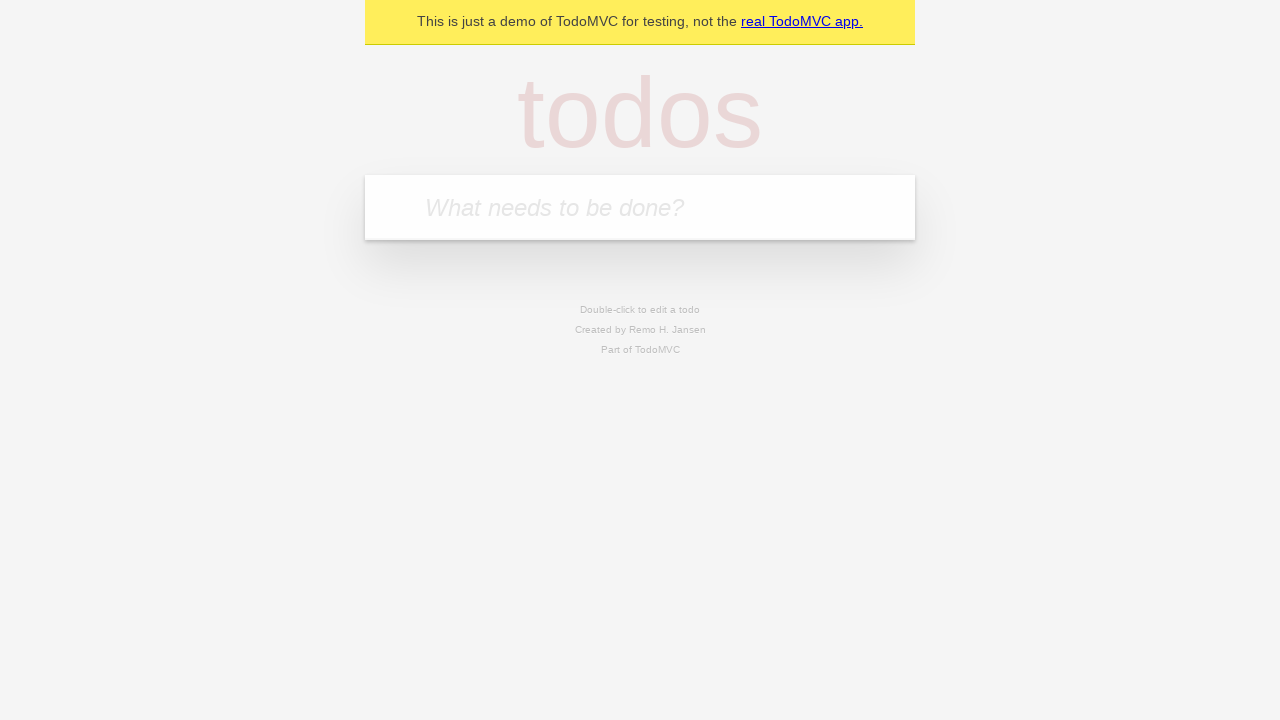

Filled todo input with 'buy some cheese' on internal:attr=[placeholder="What needs to be done?"i]
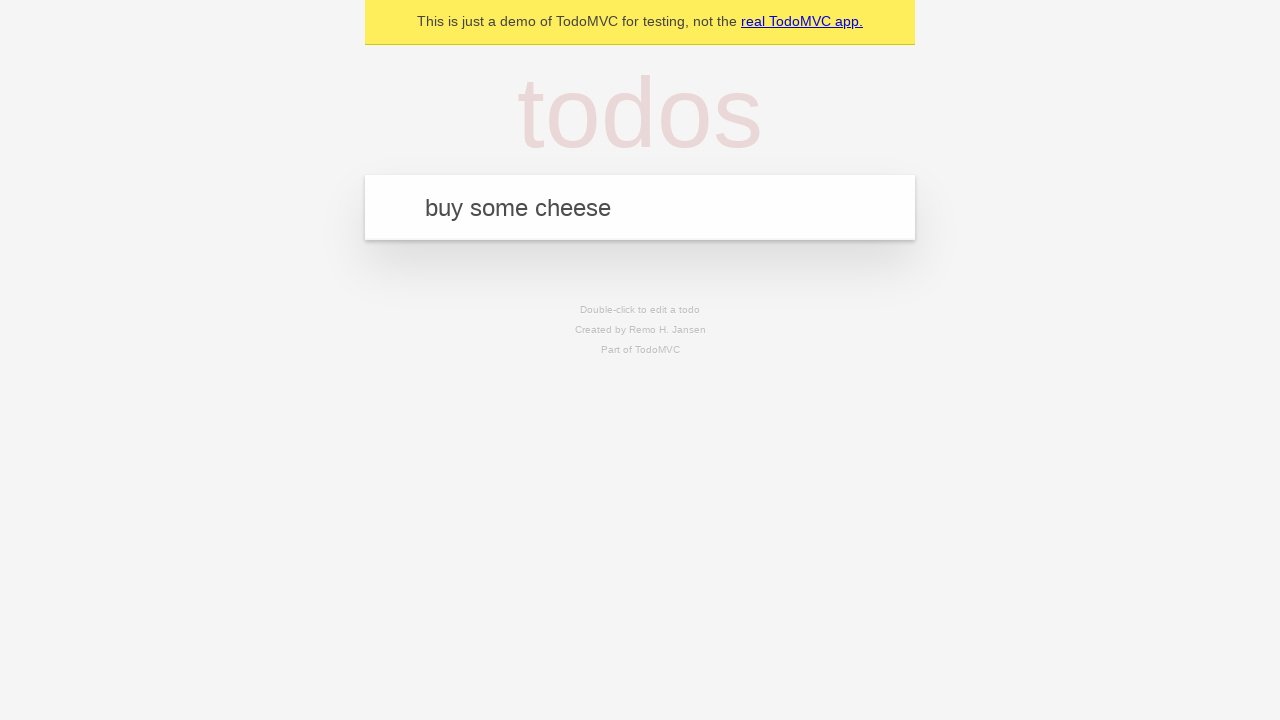

Pressed Enter to add first todo on internal:attr=[placeholder="What needs to be done?"i]
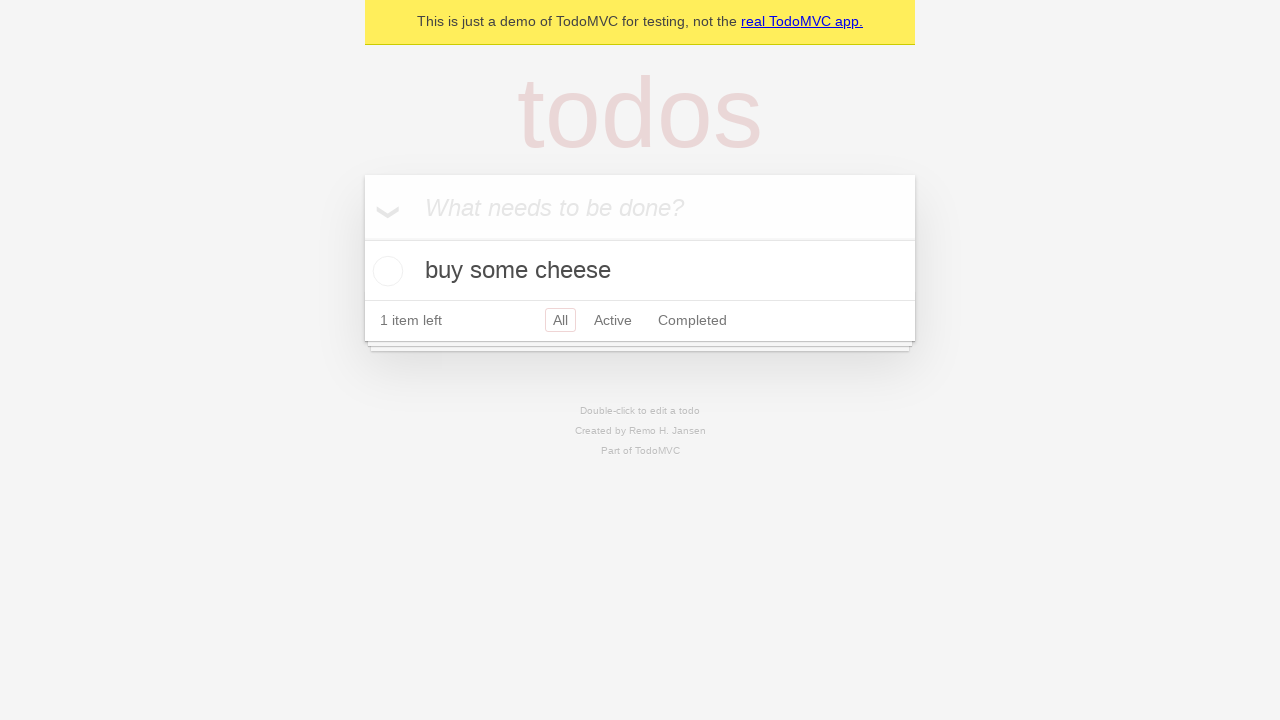

Filled todo input with 'feed the cat' on internal:attr=[placeholder="What needs to be done?"i]
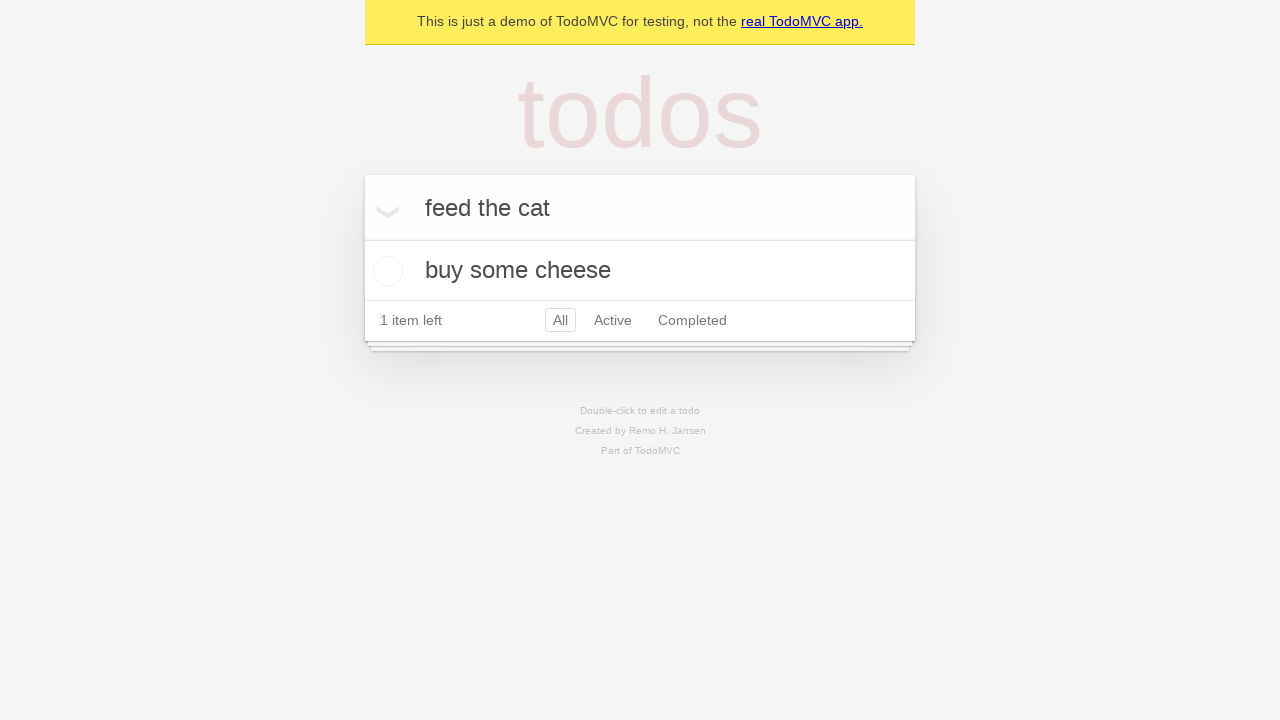

Pressed Enter to add second todo on internal:attr=[placeholder="What needs to be done?"i]
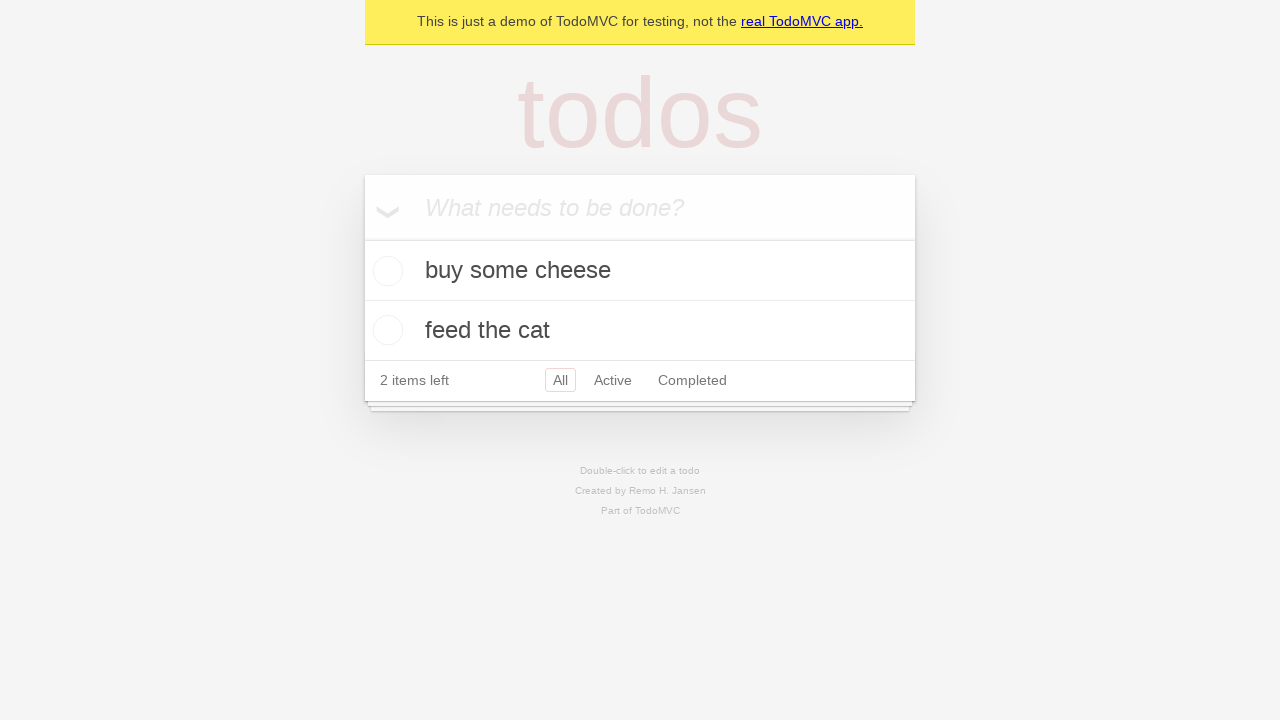

Filled todo input with 'book a doctors appointment' on internal:attr=[placeholder="What needs to be done?"i]
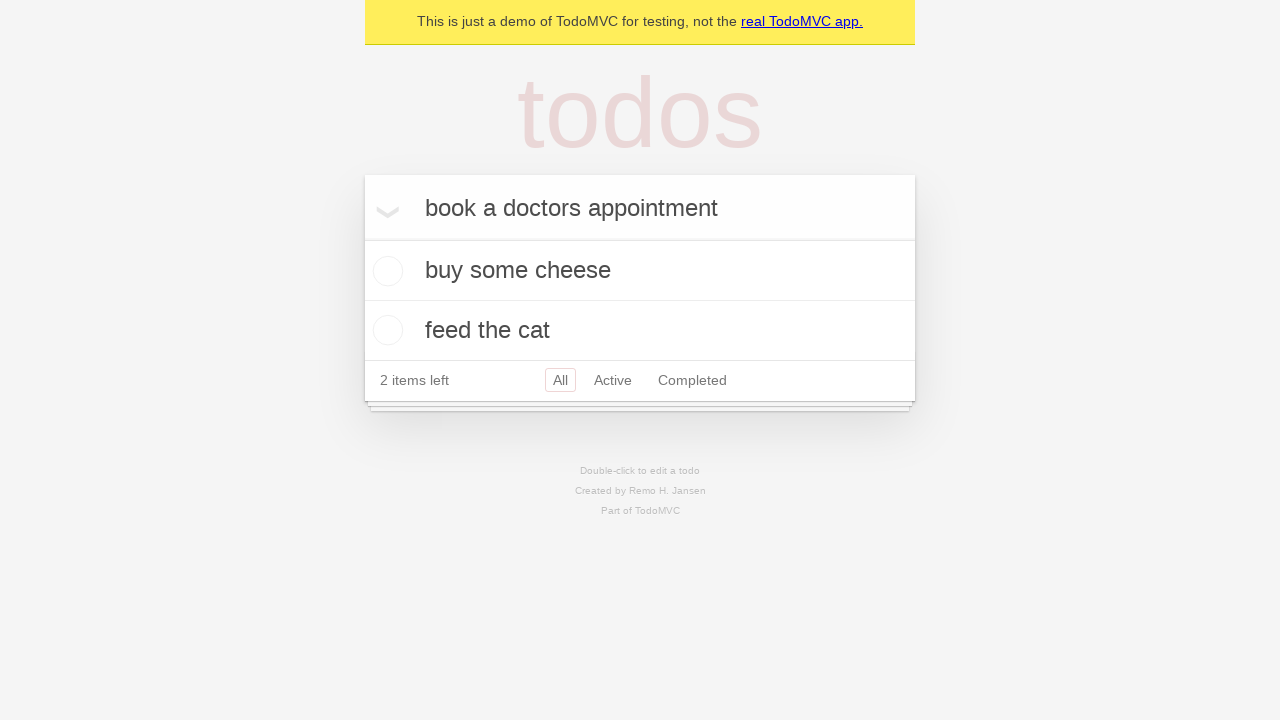

Pressed Enter to add third todo on internal:attr=[placeholder="What needs to be done?"i]
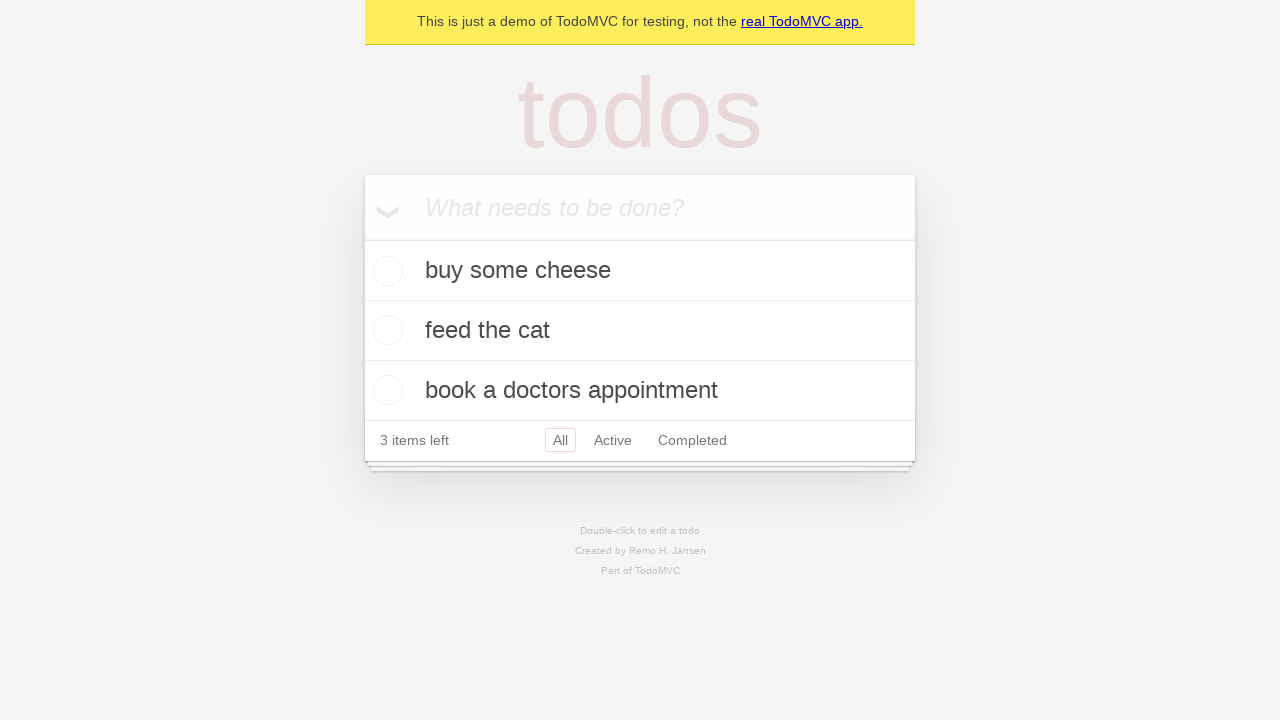

Double-clicked second todo to enter edit mode at (640, 331) on internal:testid=[data-testid="todo-item"s] >> nth=1
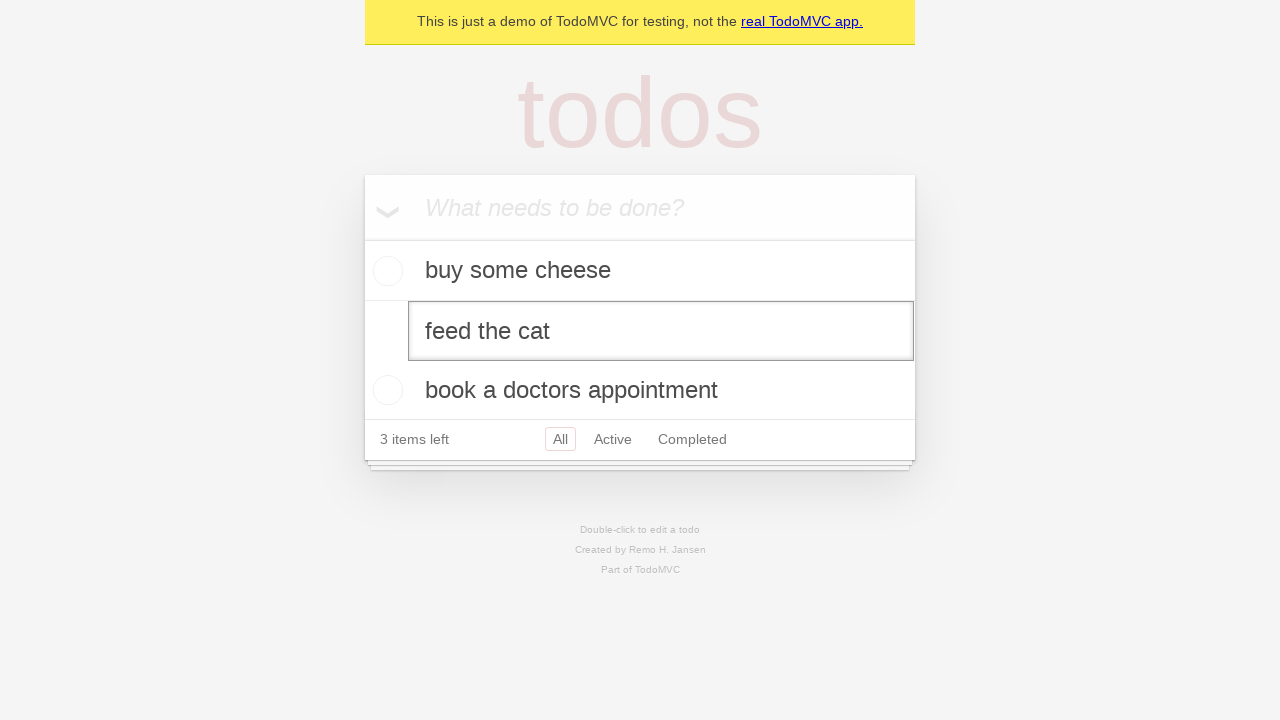

Filled edit field with 'buy some sausages' on internal:testid=[data-testid="todo-item"s] >> nth=1 >> internal:role=textbox[nam
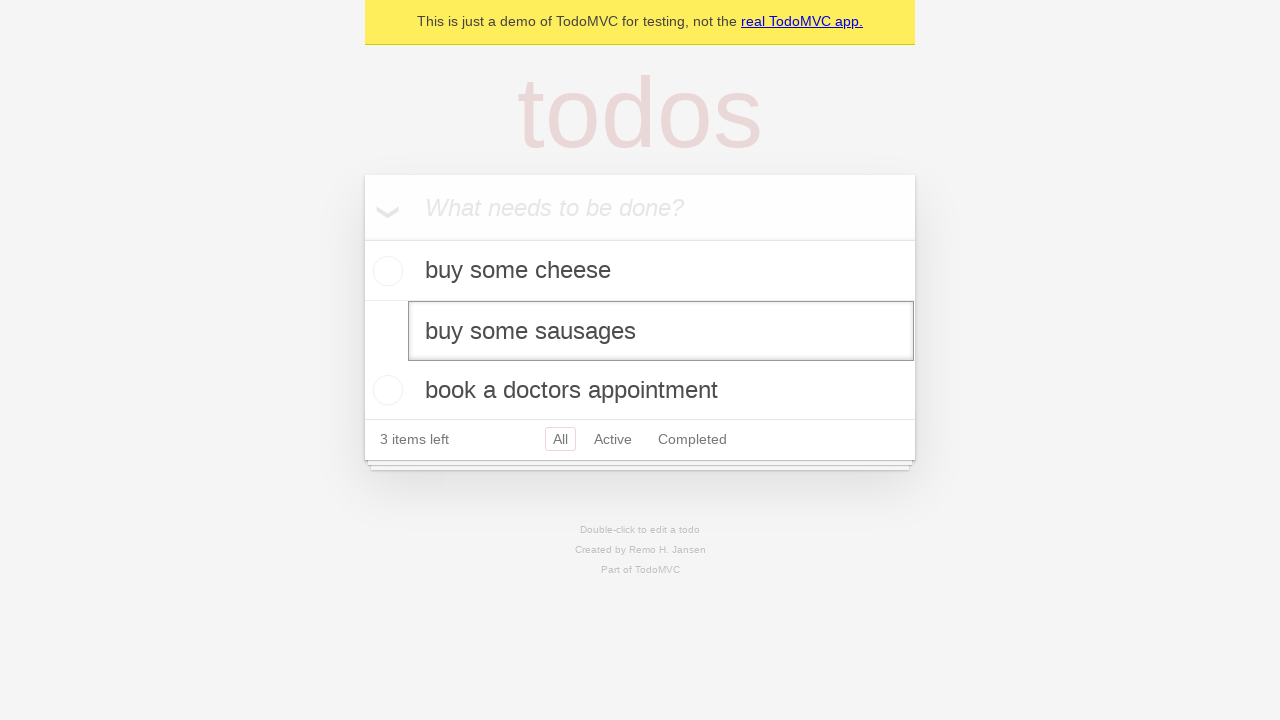

Dispatched blur event to save edits on the second todo
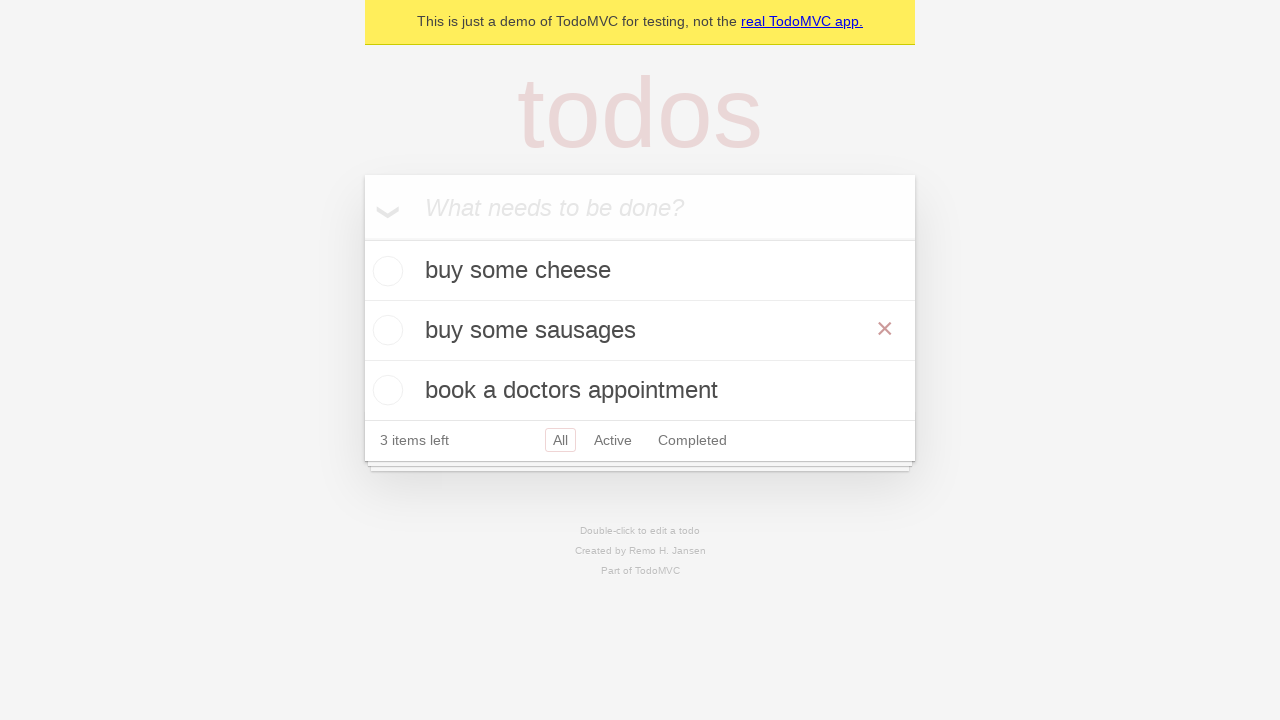

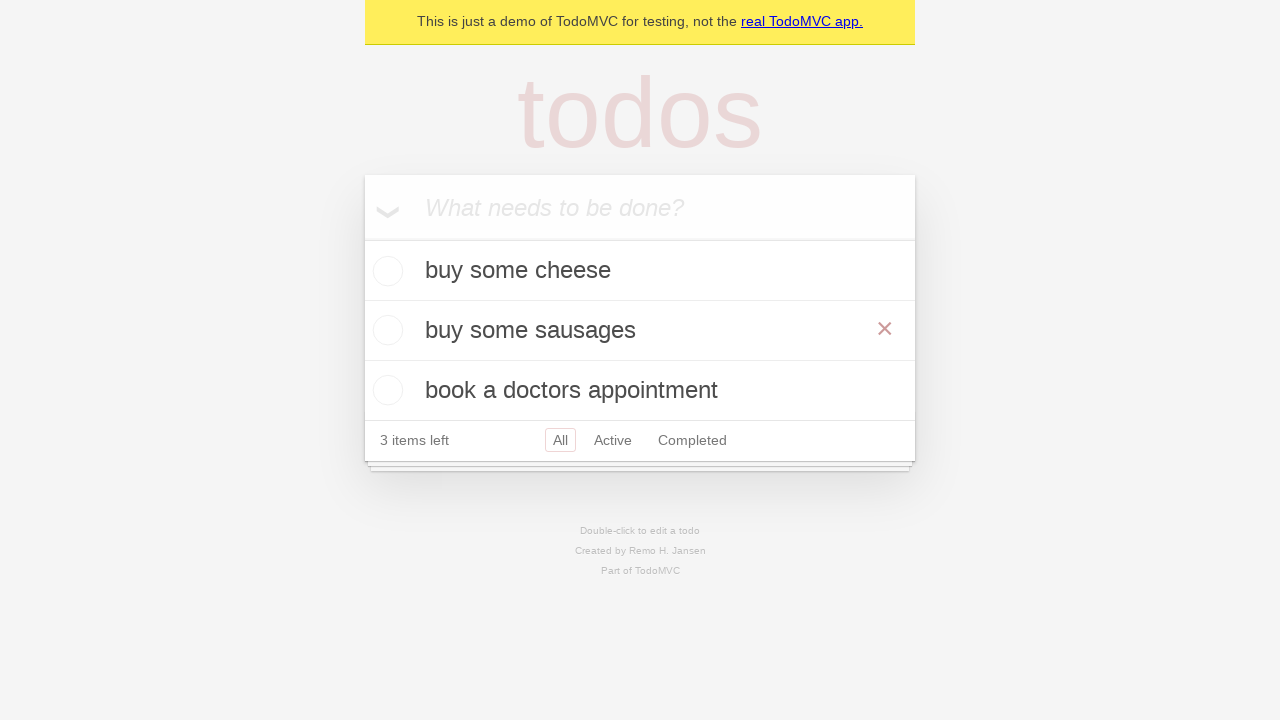